Tests filling out the Selenium.dev web form with various input types including text fields, password, textarea, dropdown select, datalist, checkbox, radio button, color picker, date picker, range slider, and submits the form to verify successful submission.

Starting URL: https://selenium.dev/selenium/web/web-form.html

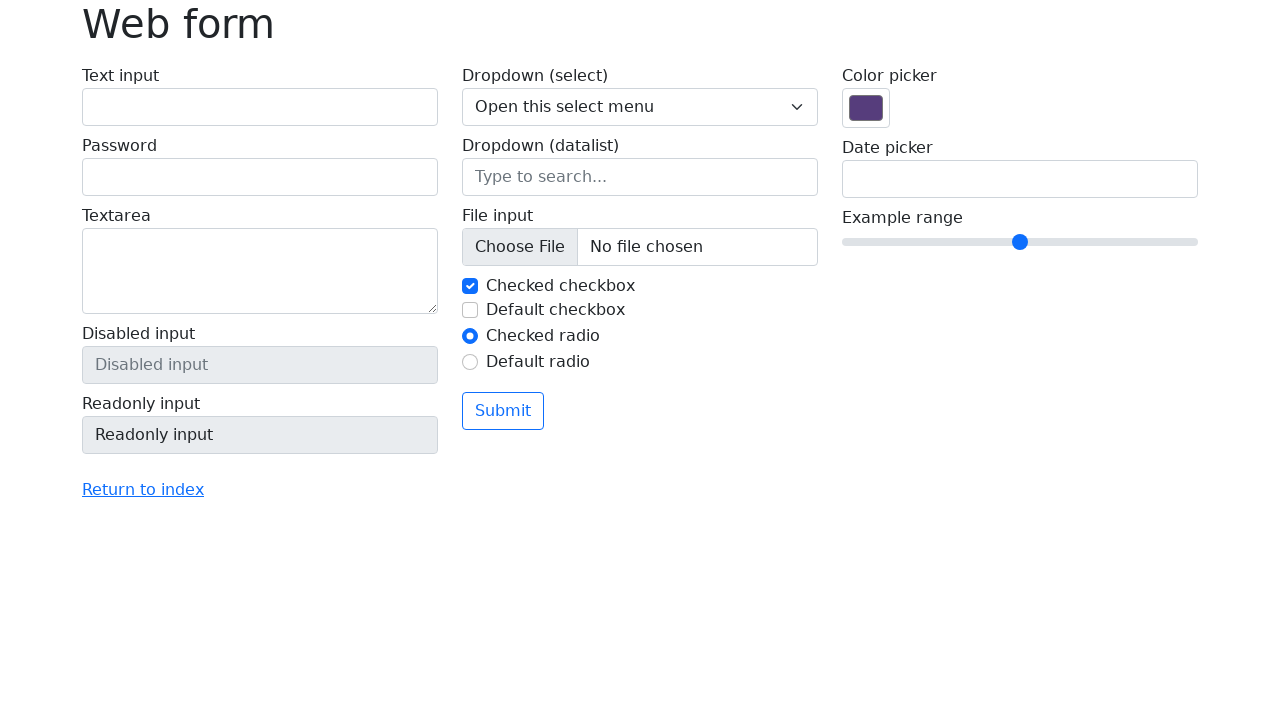

Filled text input field with 'George' on #my-text-id
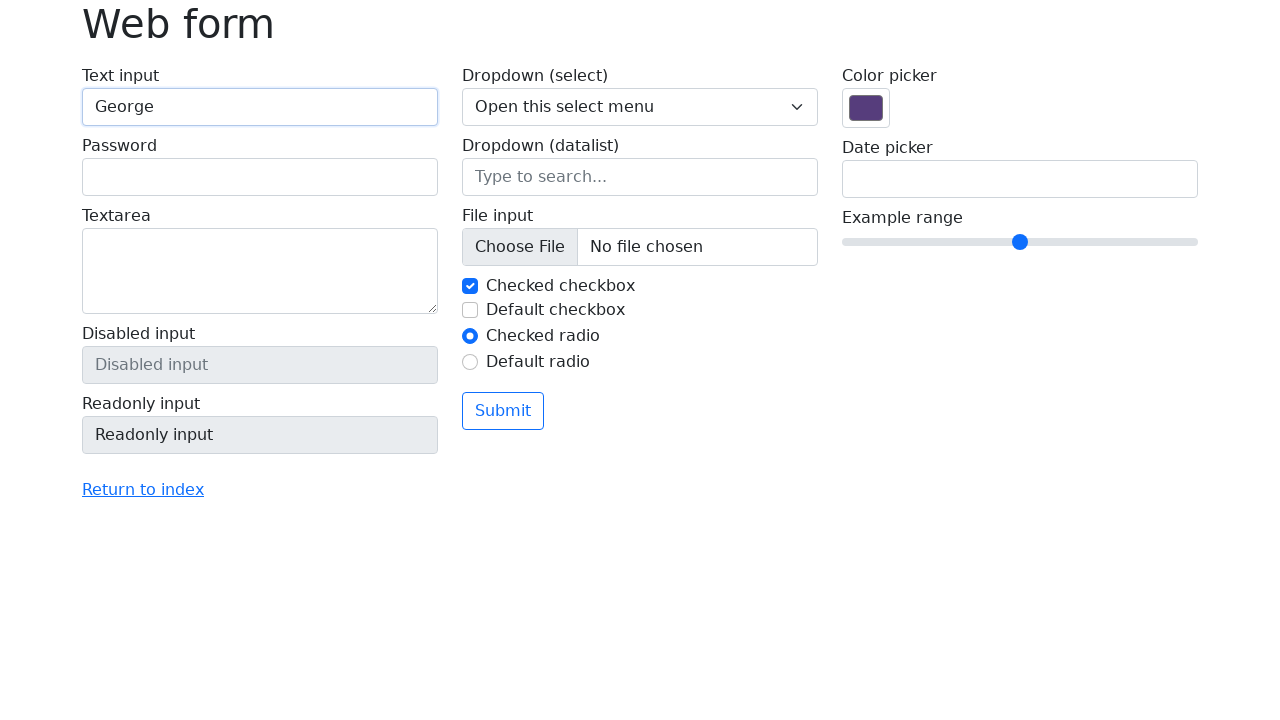

Filled password field with 'LEO!' on input[name='my-password']
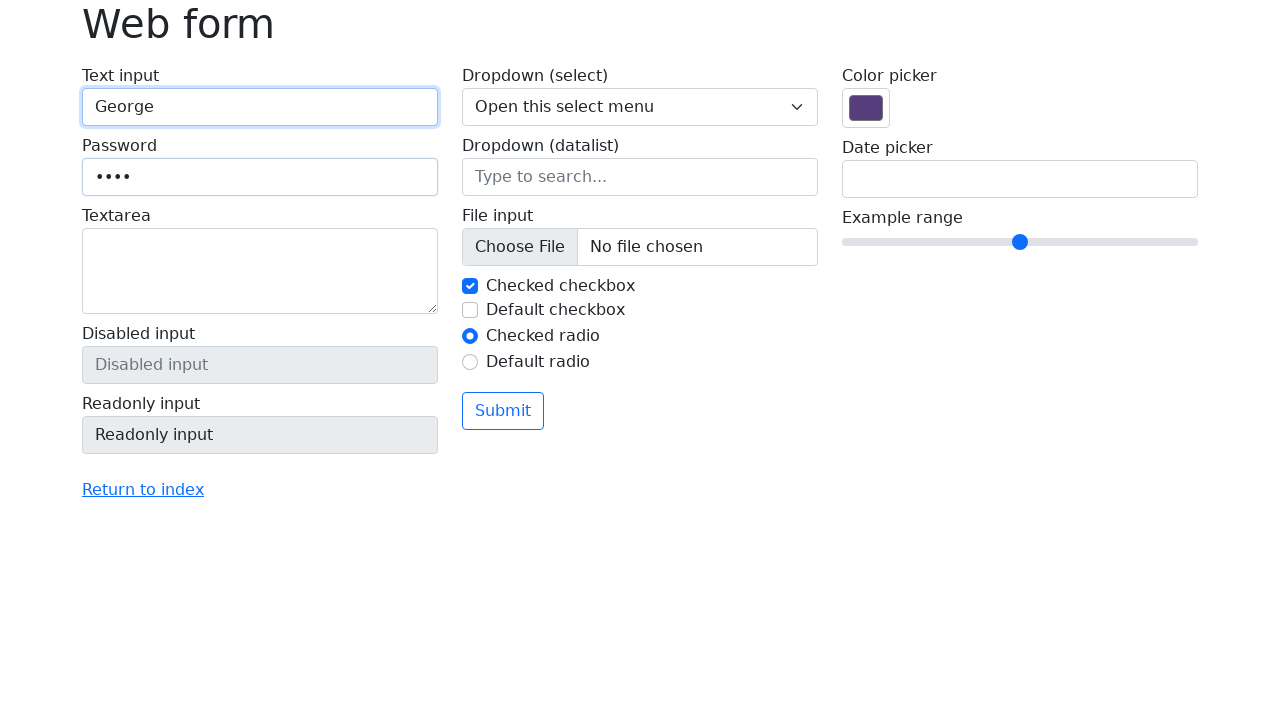

Filled textarea with multi-line comment on textarea[name='my-textarea']
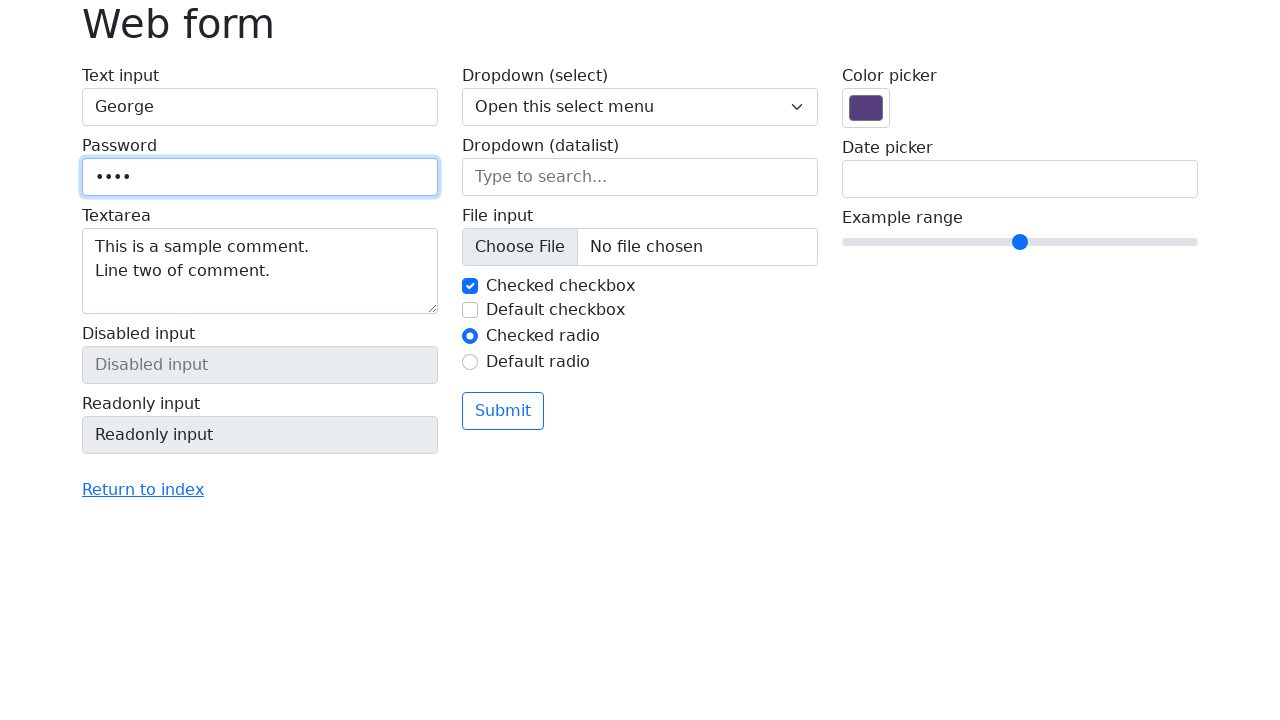

Selected 'Two' from dropdown menu on select[name='my-select']
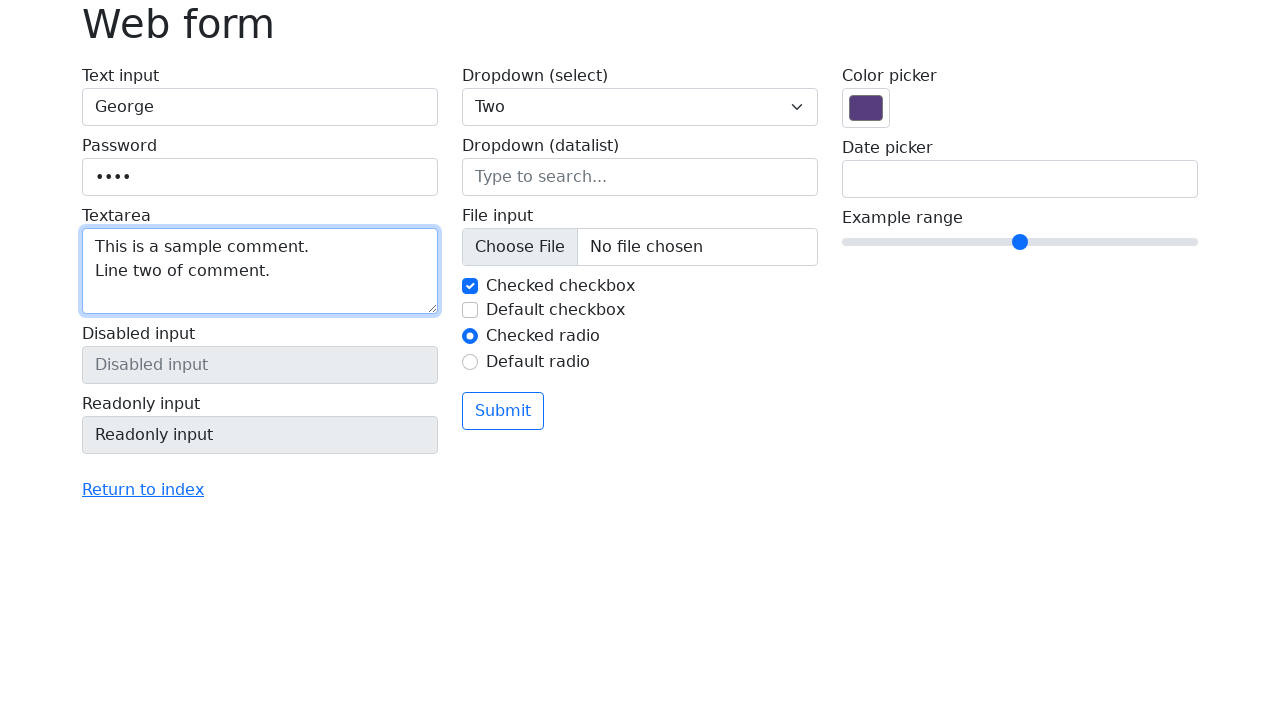

Filled datalist input with 'Cheese' on input[name='my-datalist']
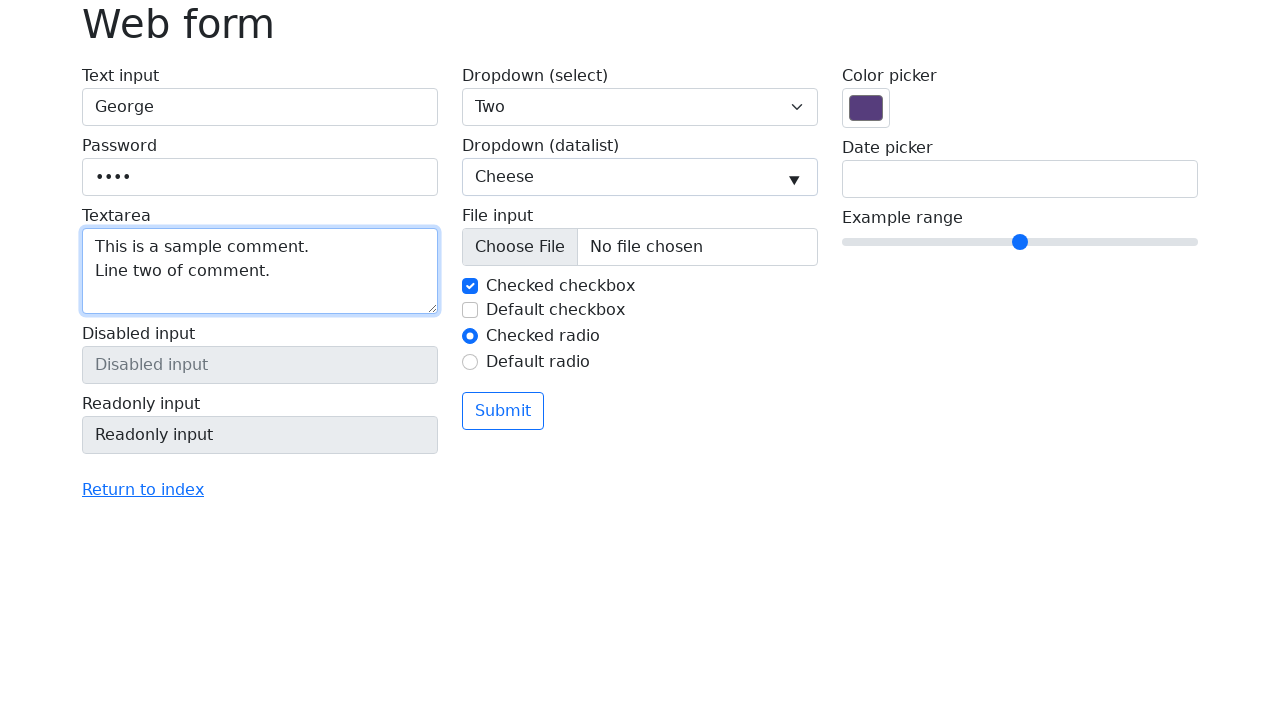

Checked the second checkbox at (470, 310) on #my-check-2
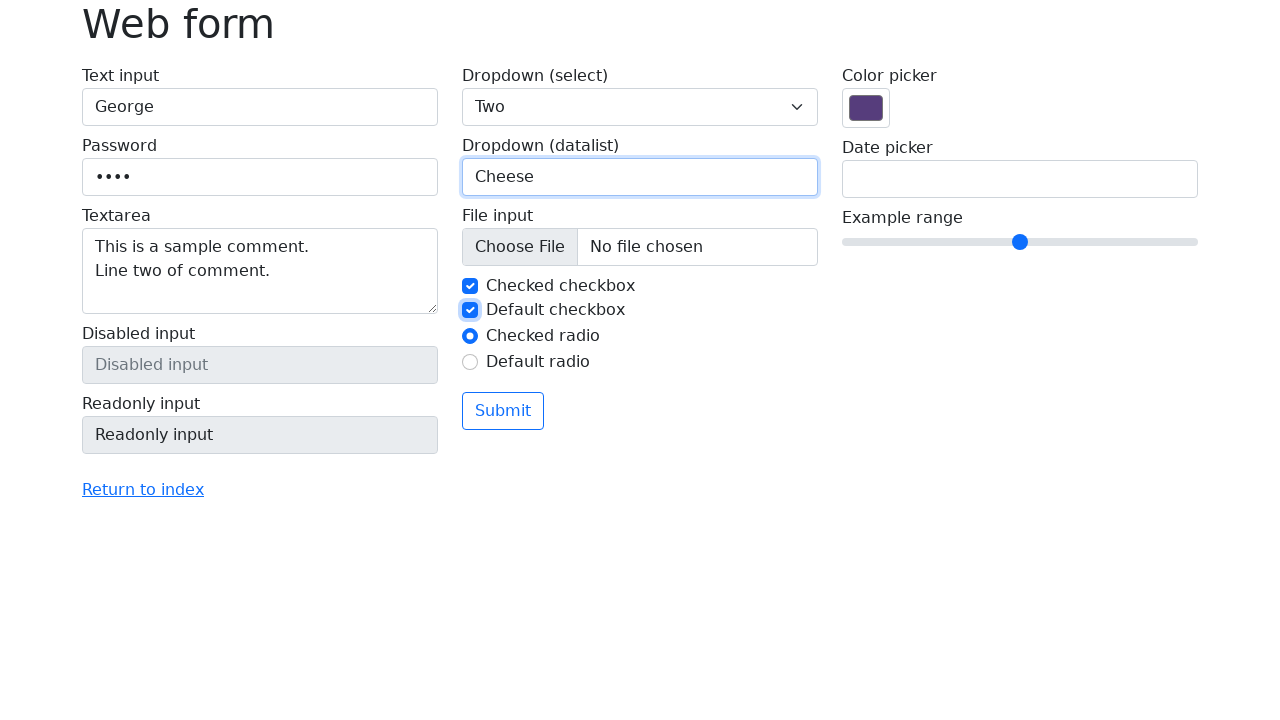

Clicked second radio button at (470, 362) on #my-radio-2
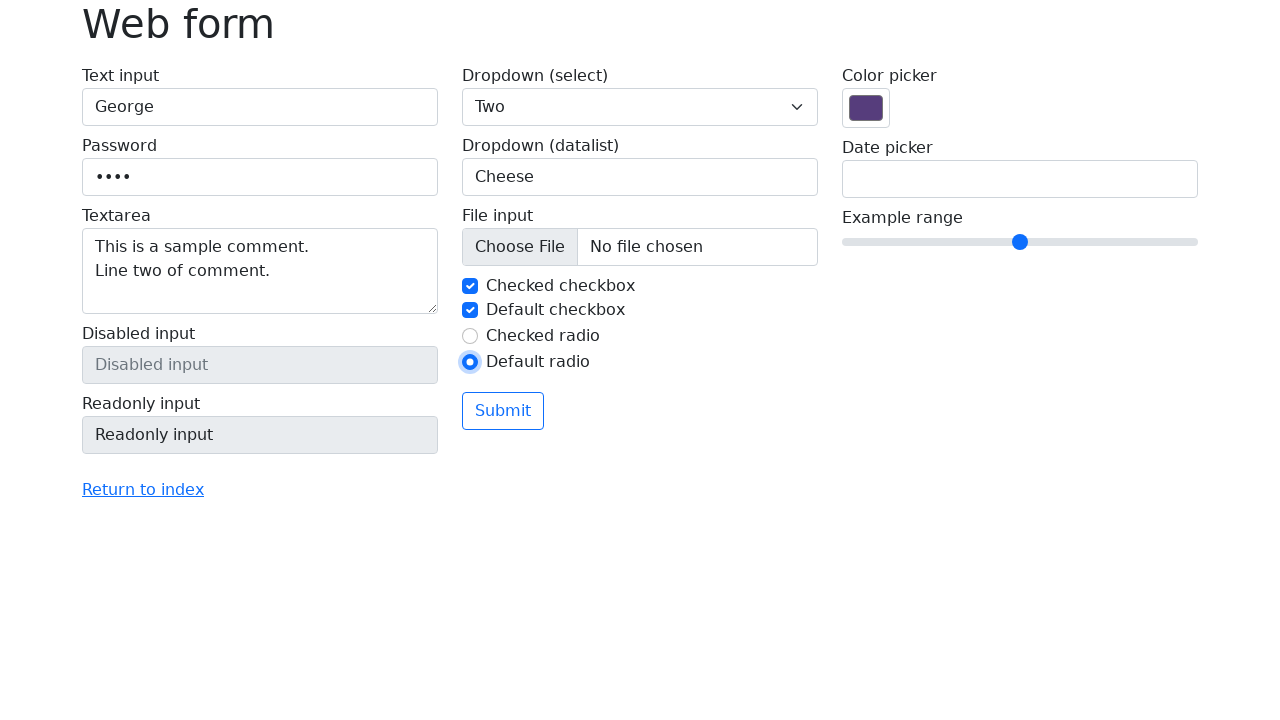

Filled color picker with hex value '#336699' on input[name='my-colors']
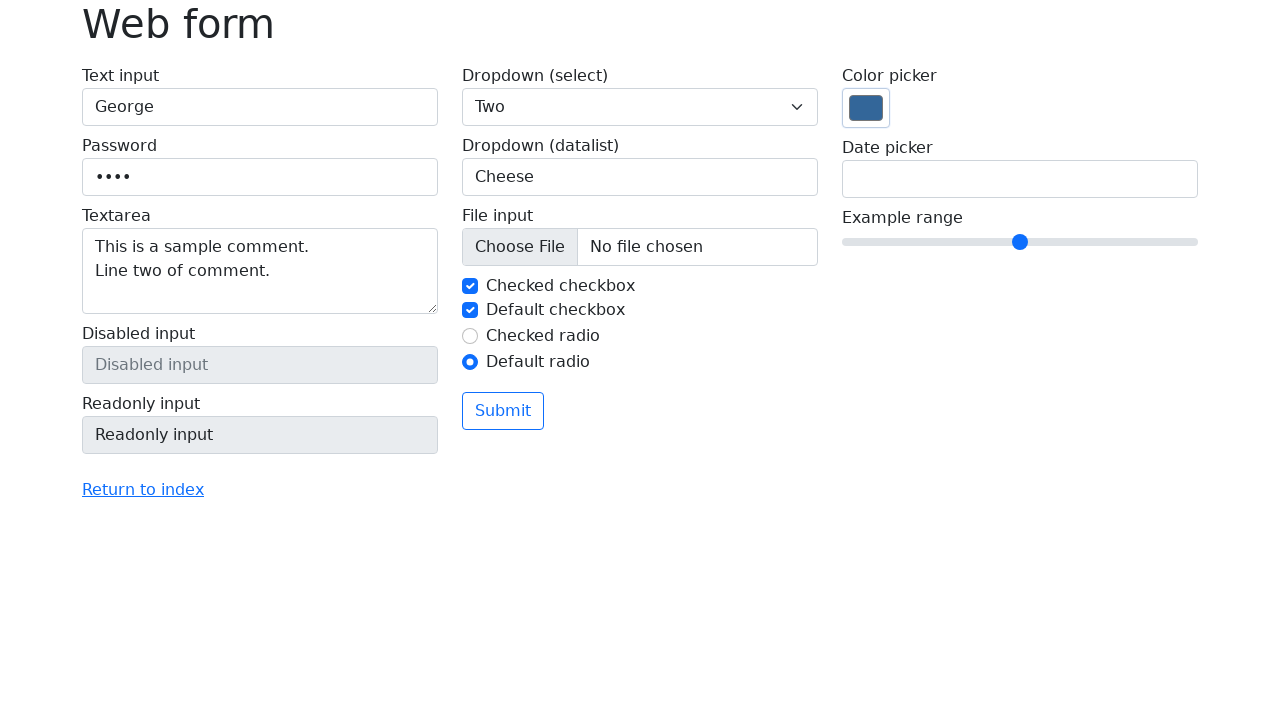

Filled date picker with '2025-05-20' on input[name='my-date']
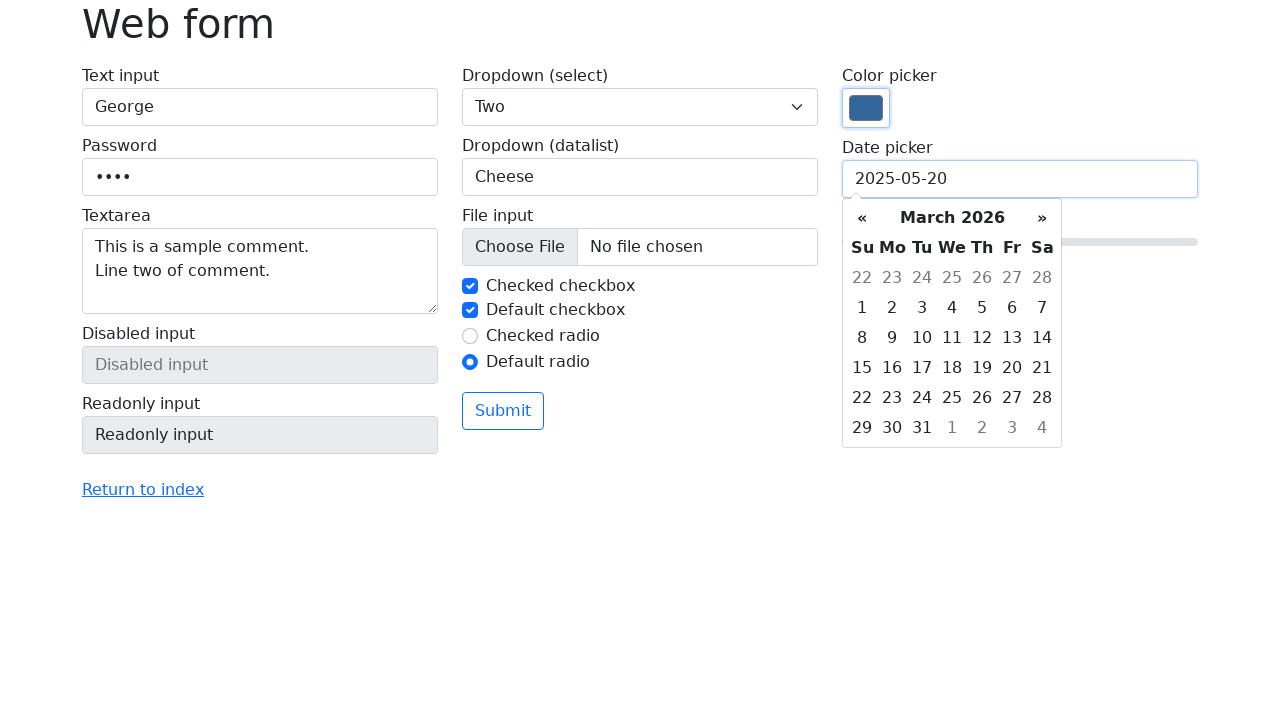

Set range slider value to 7 on input[name='my-range']
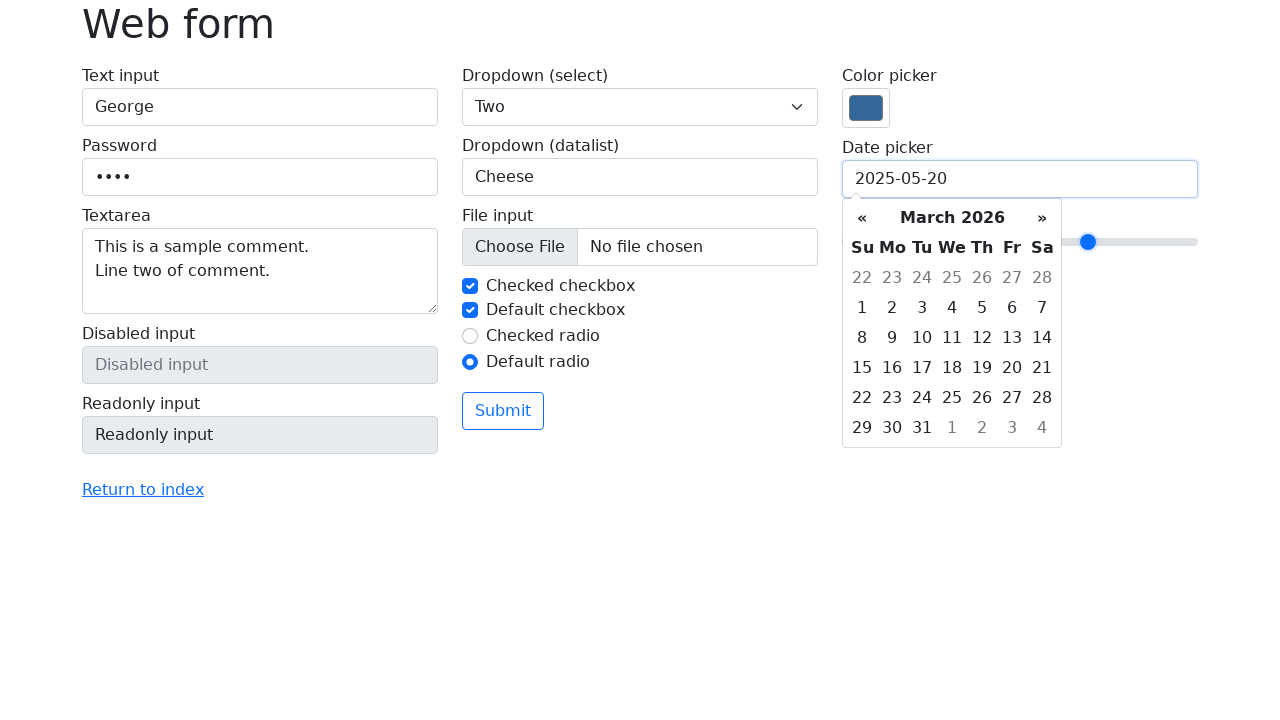

Clicked submit button to submit the form at (503, 411) on button[type='submit']
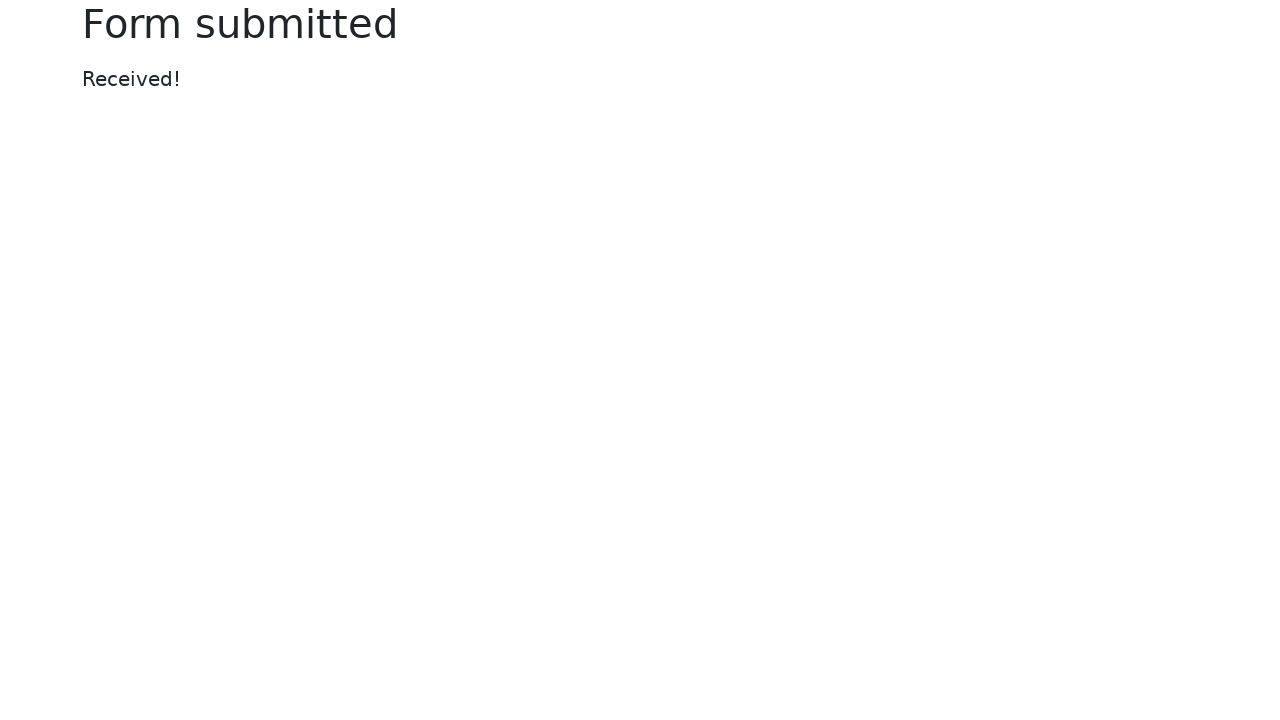

Form submission confirmed - 'Form submitted' message appeared
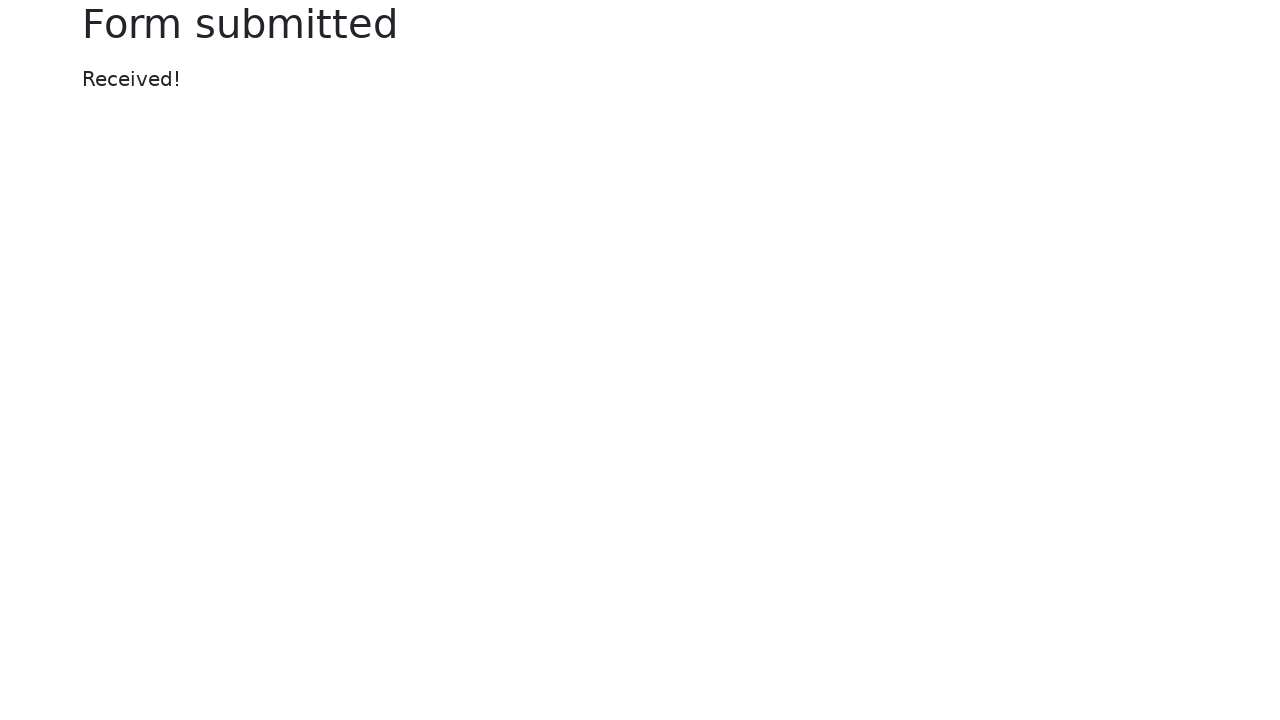

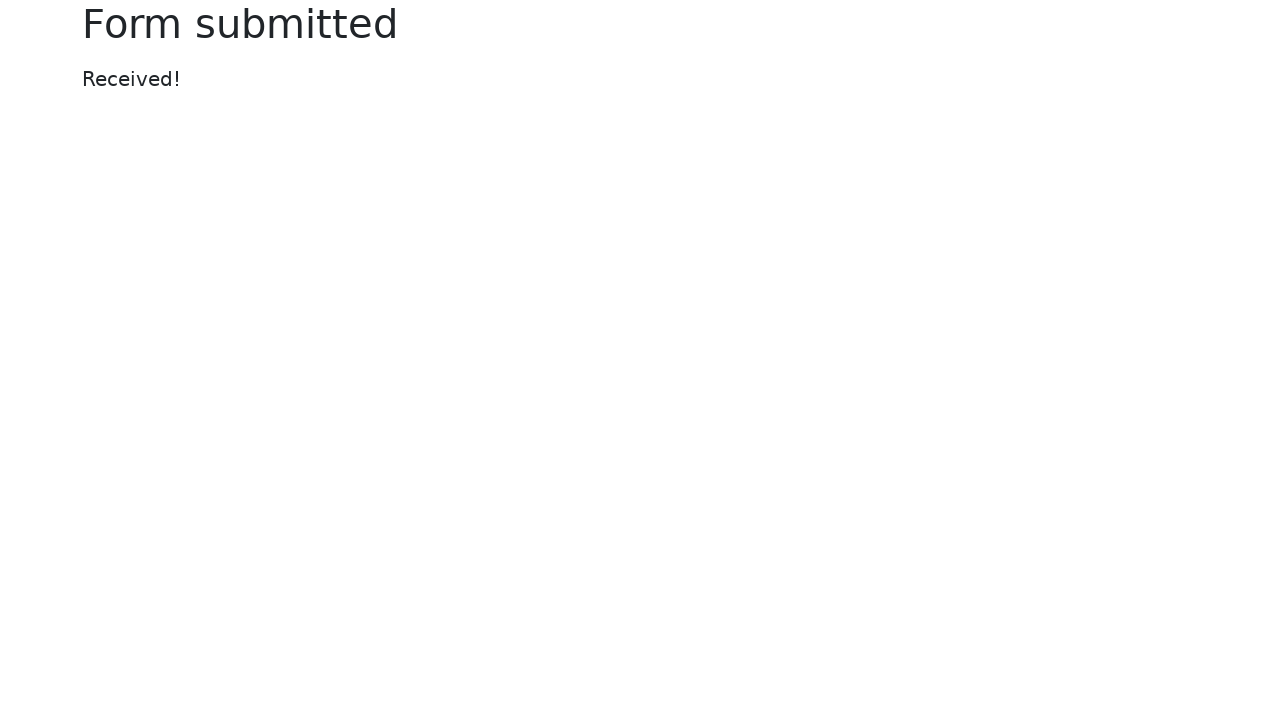